Tests demo page functionality by verifying text, elements, typing in textarea, and clicking a button.

Starting URL: https://seleniumbase.io/demo_page

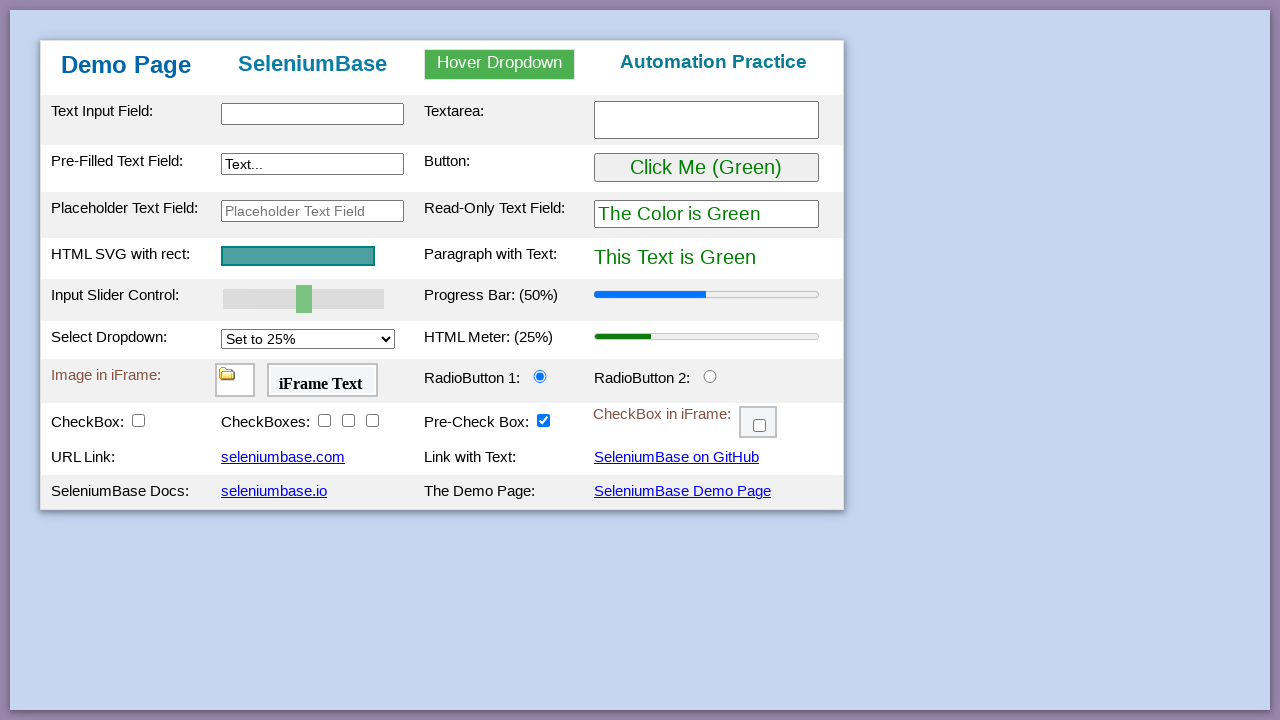

Verified 'SeleniumBase' text in form heading
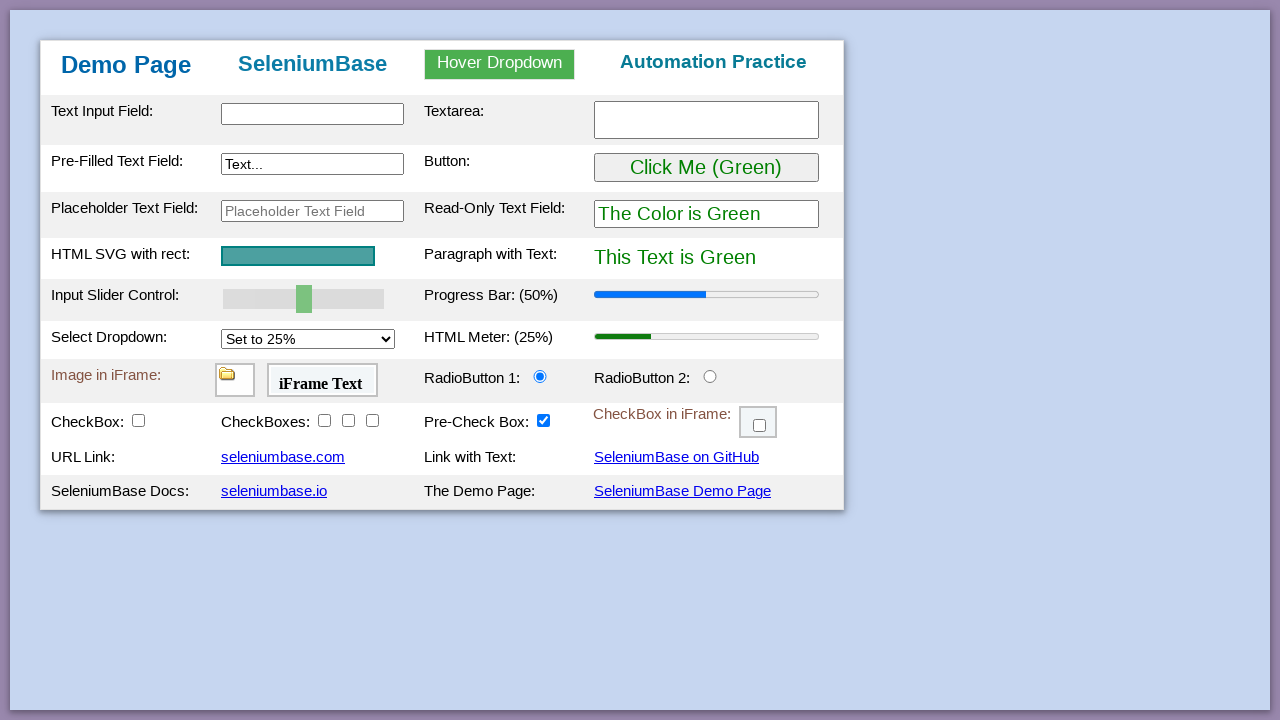

Confirmed input element exists
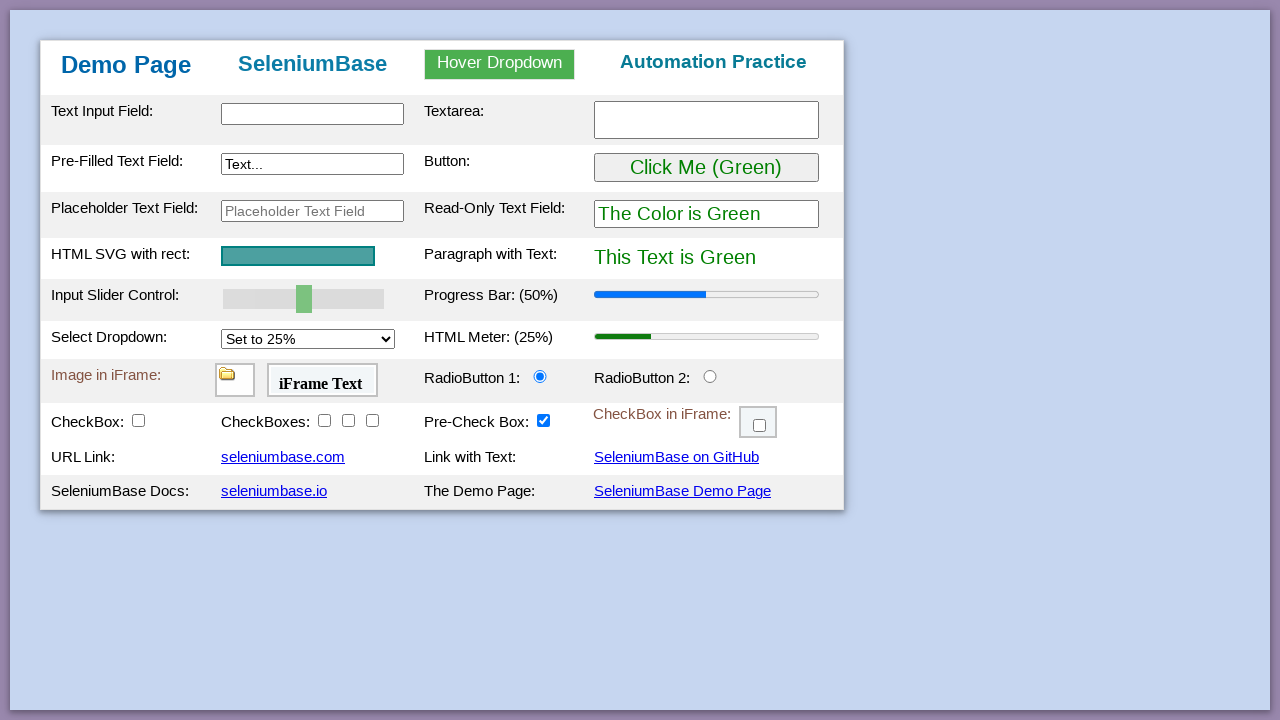

Filled textarea with 'This is me' on #myTextarea
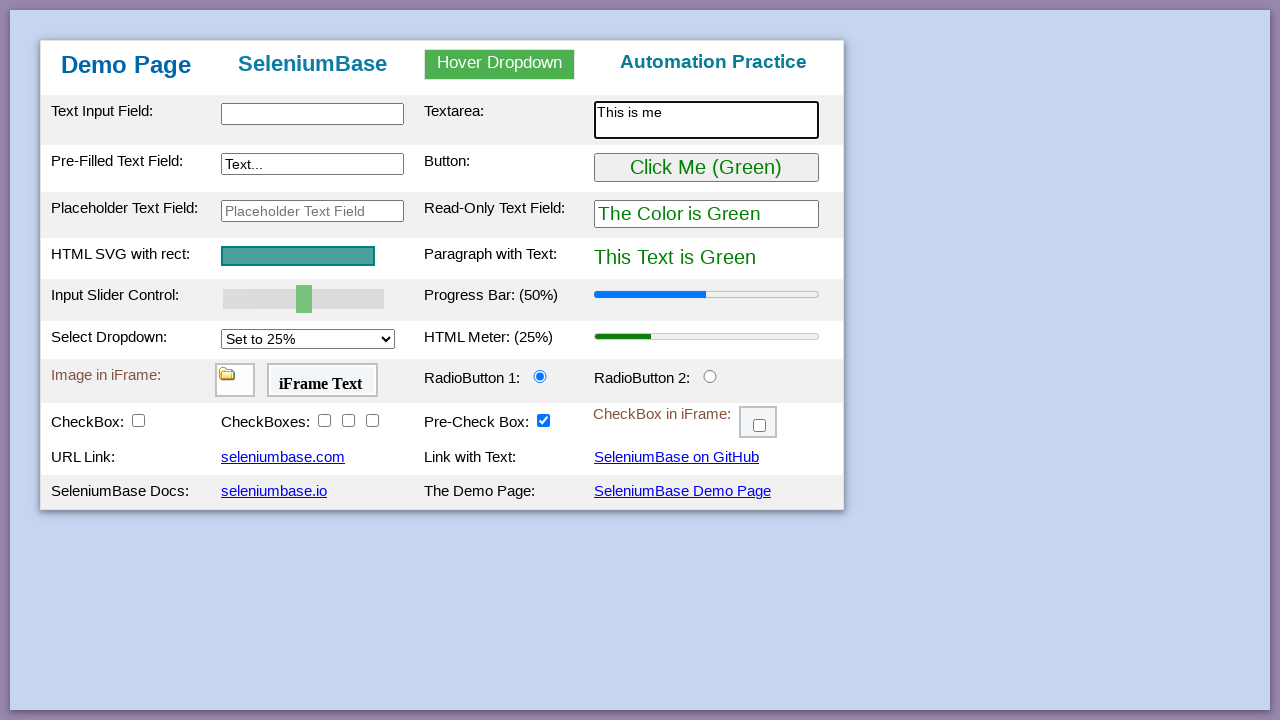

Clicked the button at (706, 168) on #myButton
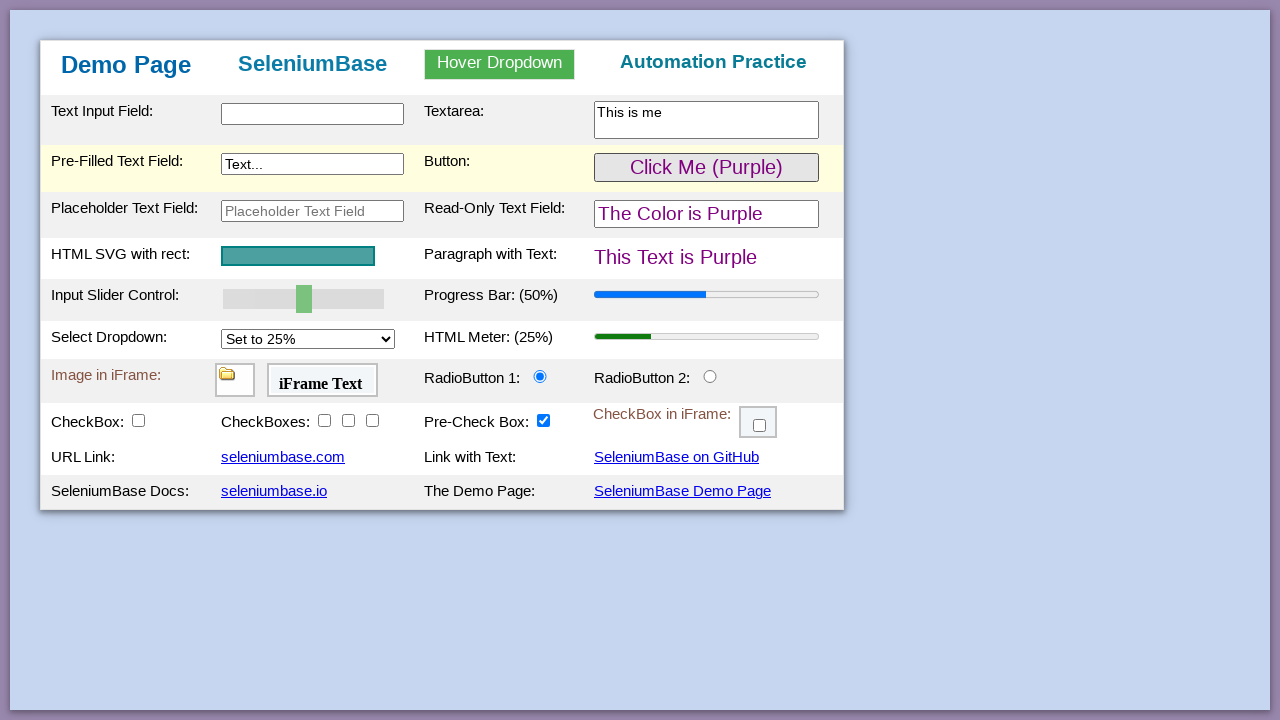

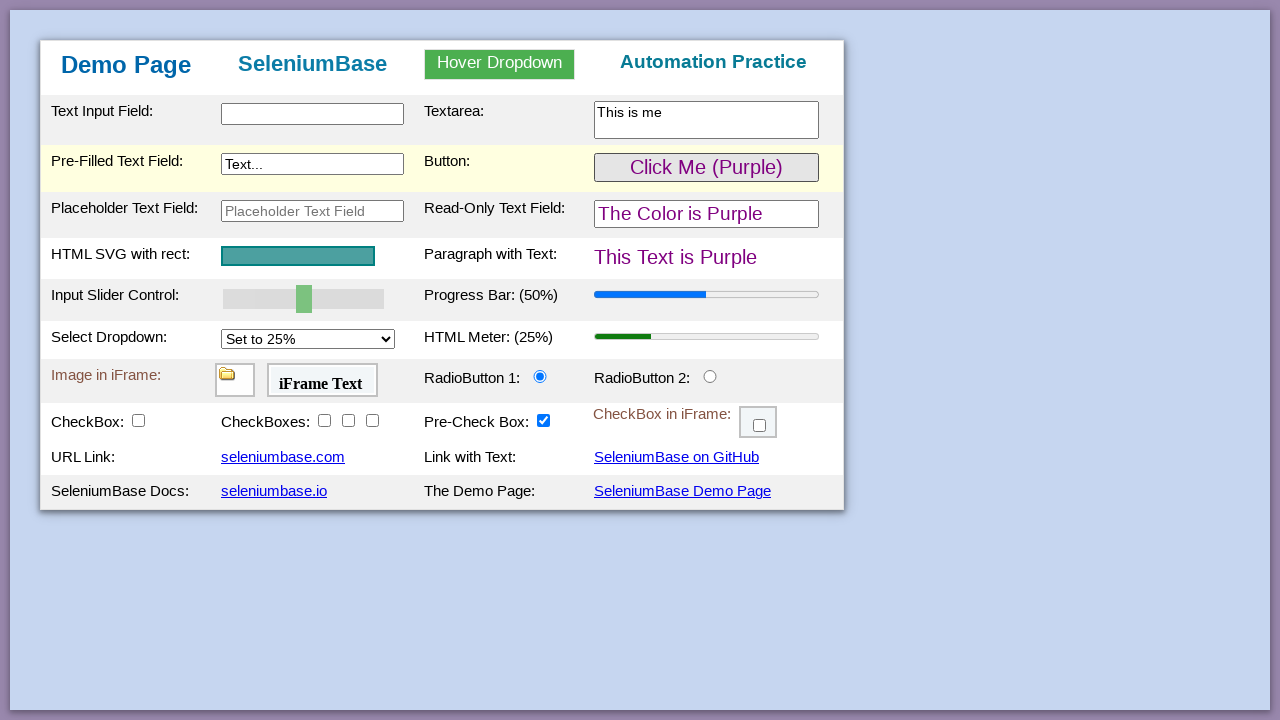